Tests a loading color animation by clicking a start button, waiting for it to disappear, and then waiting for a completion element to become visible.

Starting URL: https://kristinek.github.io/site/examples/loading_color

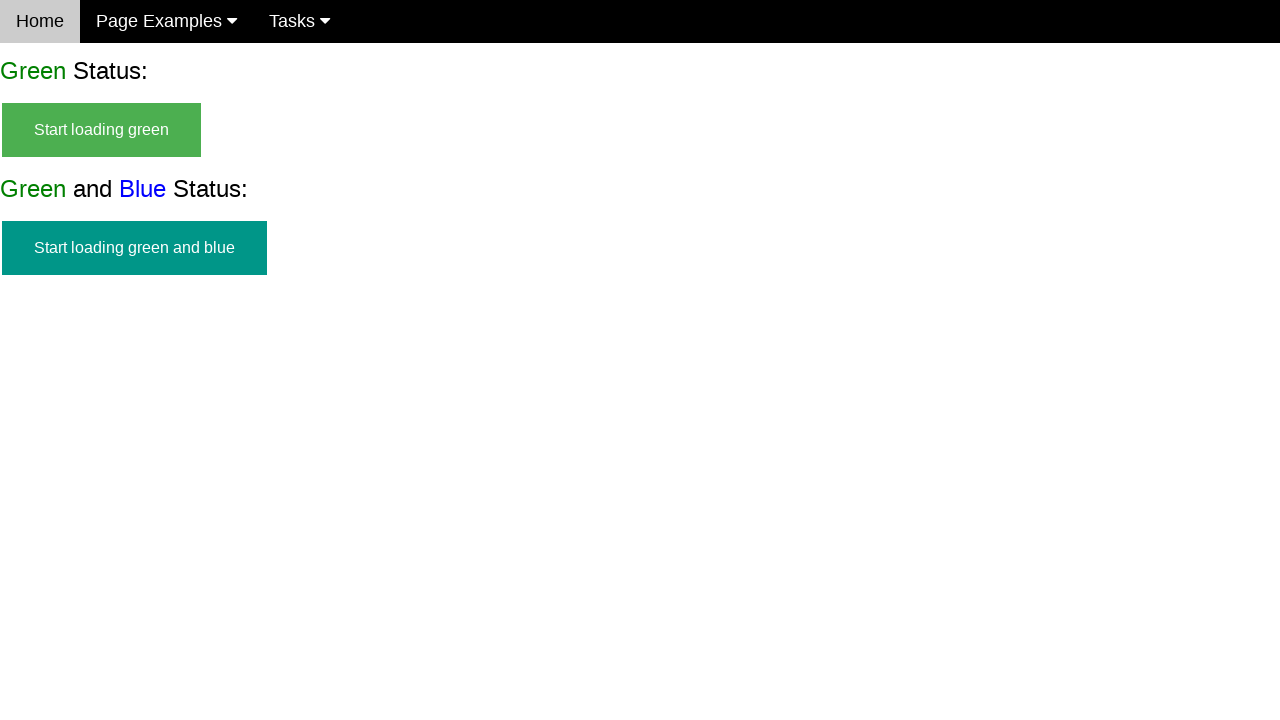

Clicked start button to initiate loading color animation at (102, 130) on #start_green
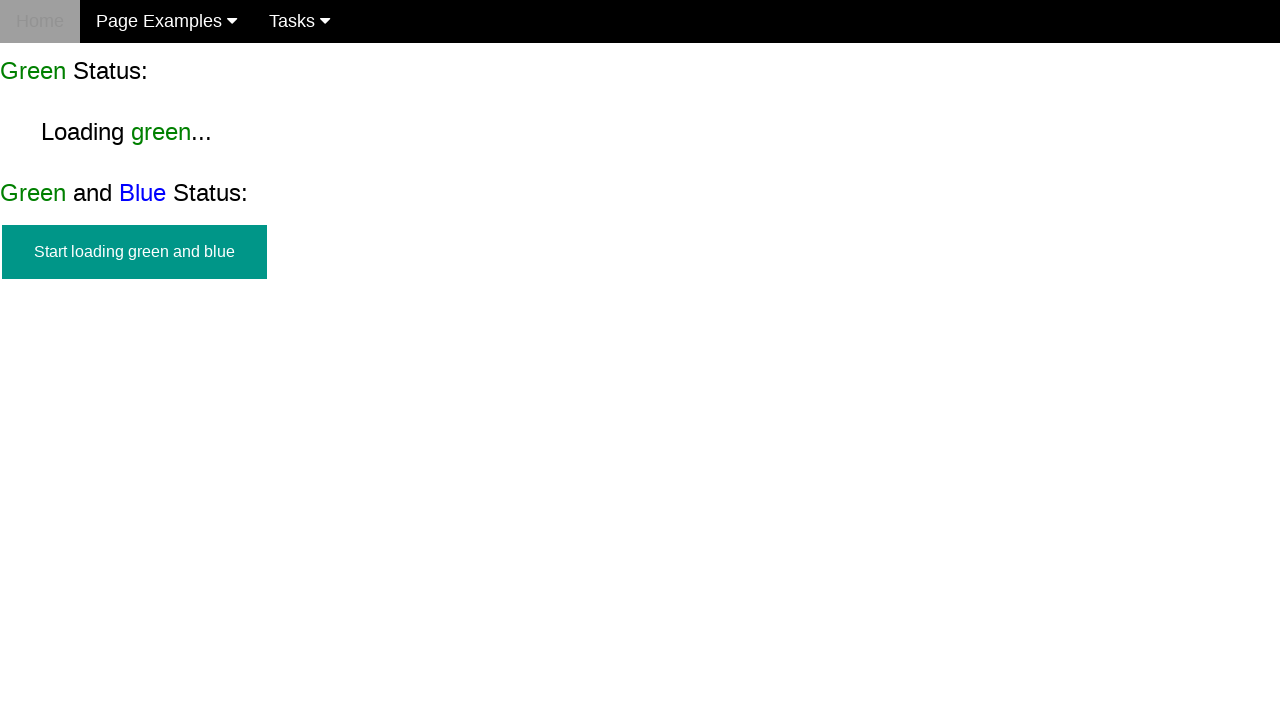

Start button disappeared, loading animation in progress
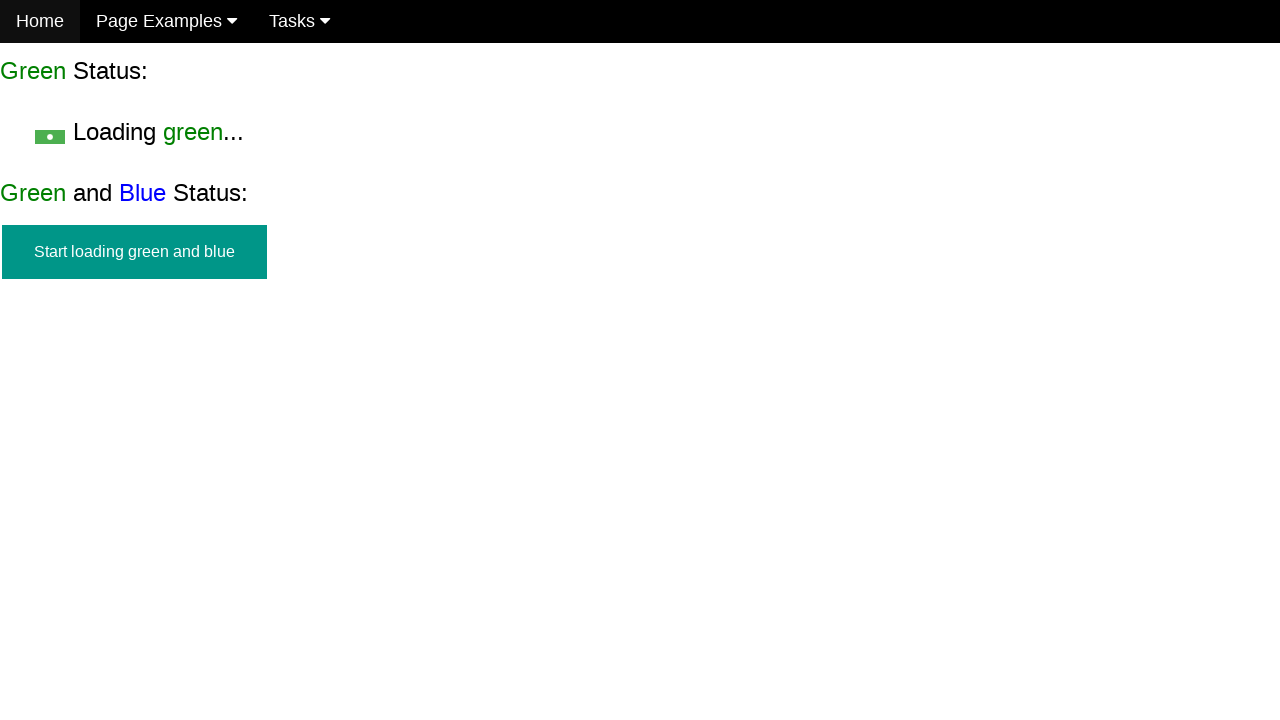

Completion element became visible, loading animation finished
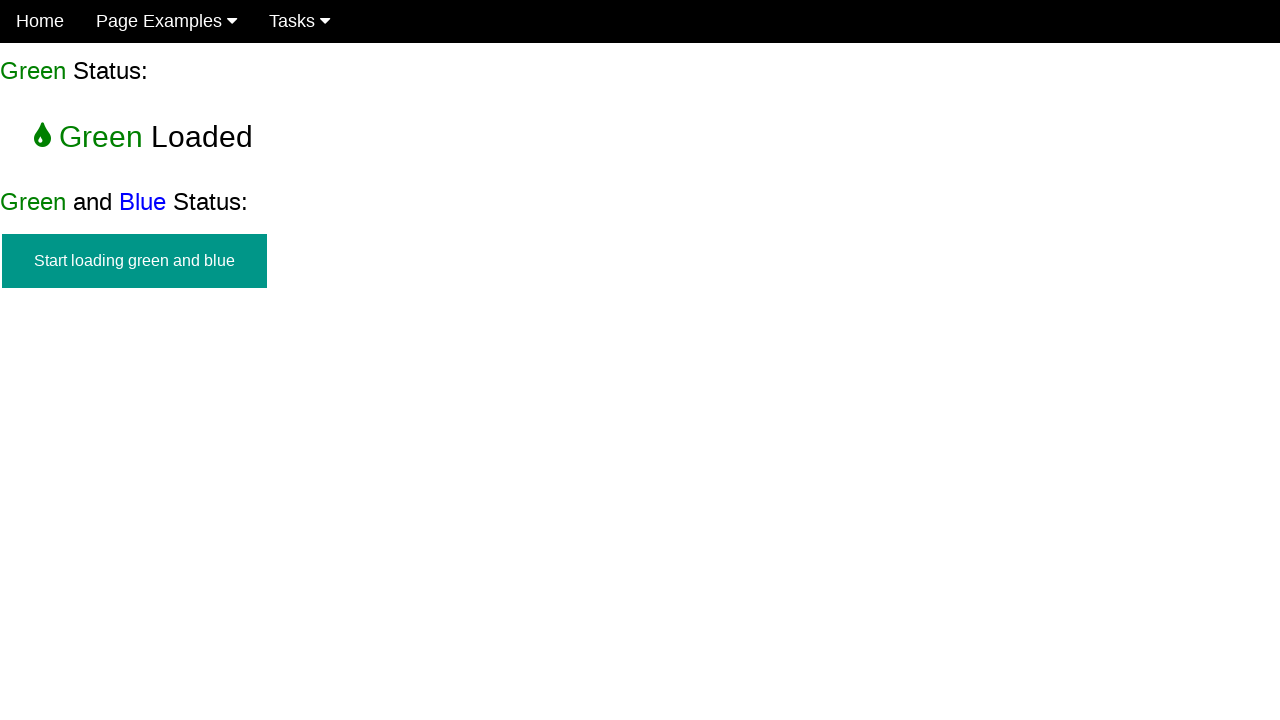

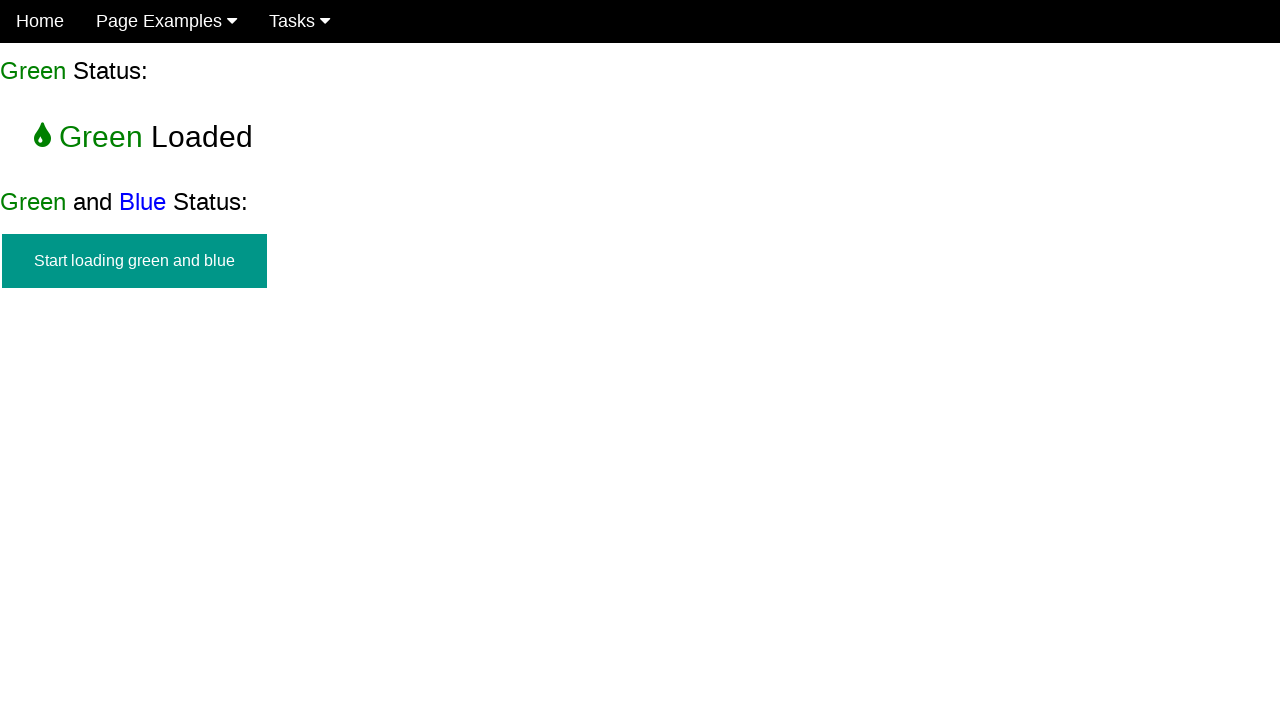